Solves a math problem by reading two numbers from the page, calculating their sum, selecting the result from a dropdown, and submitting the form

Starting URL: https://suninjuly.github.io/selects1.html

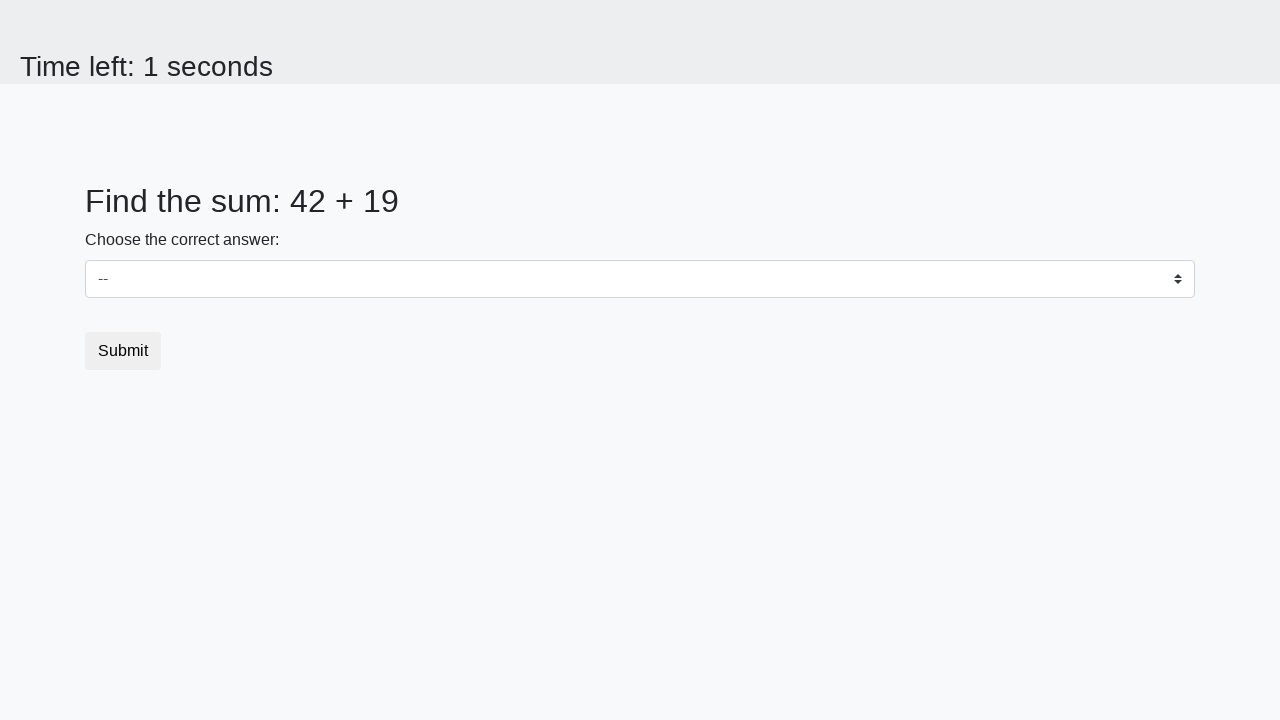

Retrieved first number from page element #num1
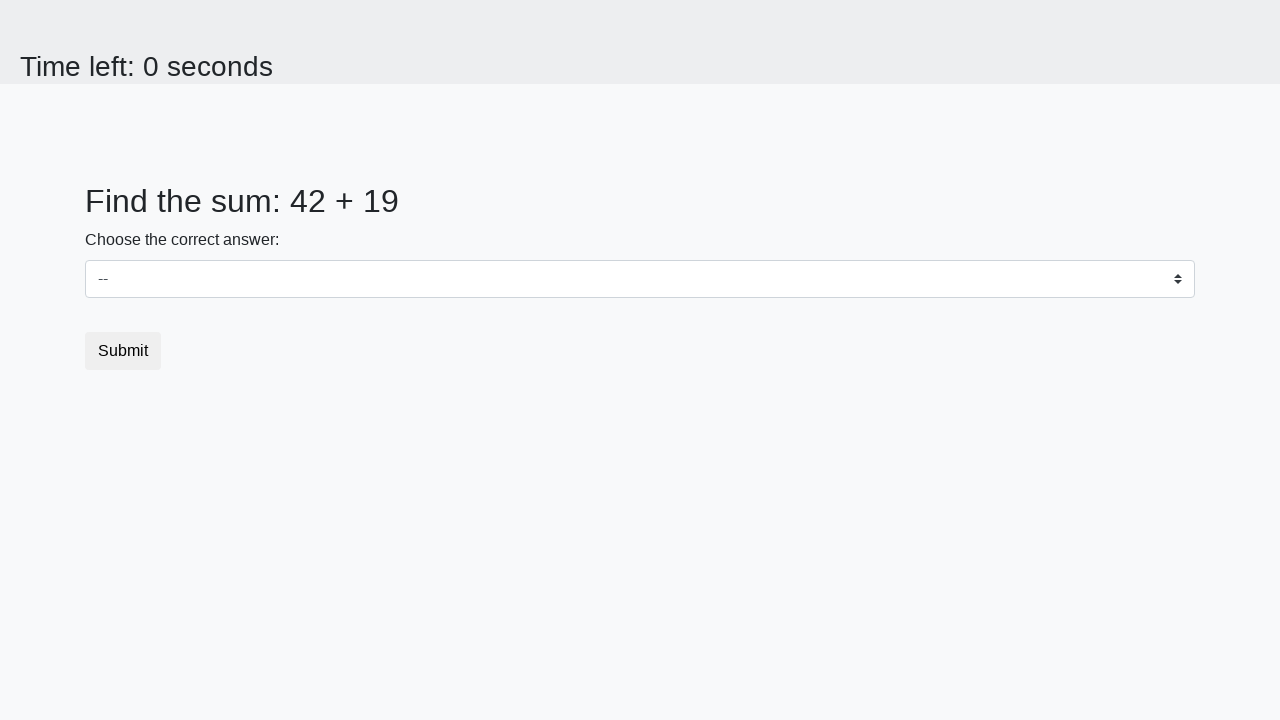

Retrieved second number from page element #num2
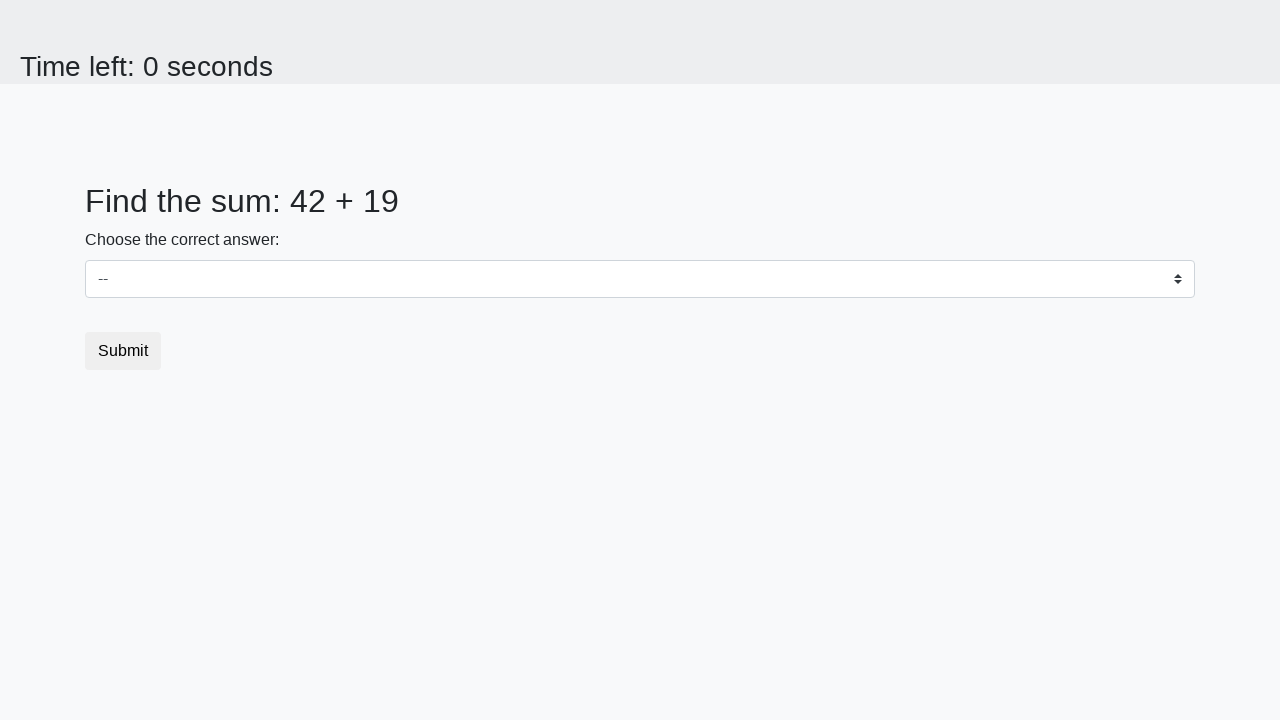

Calculated sum of 42 + 19 = 61
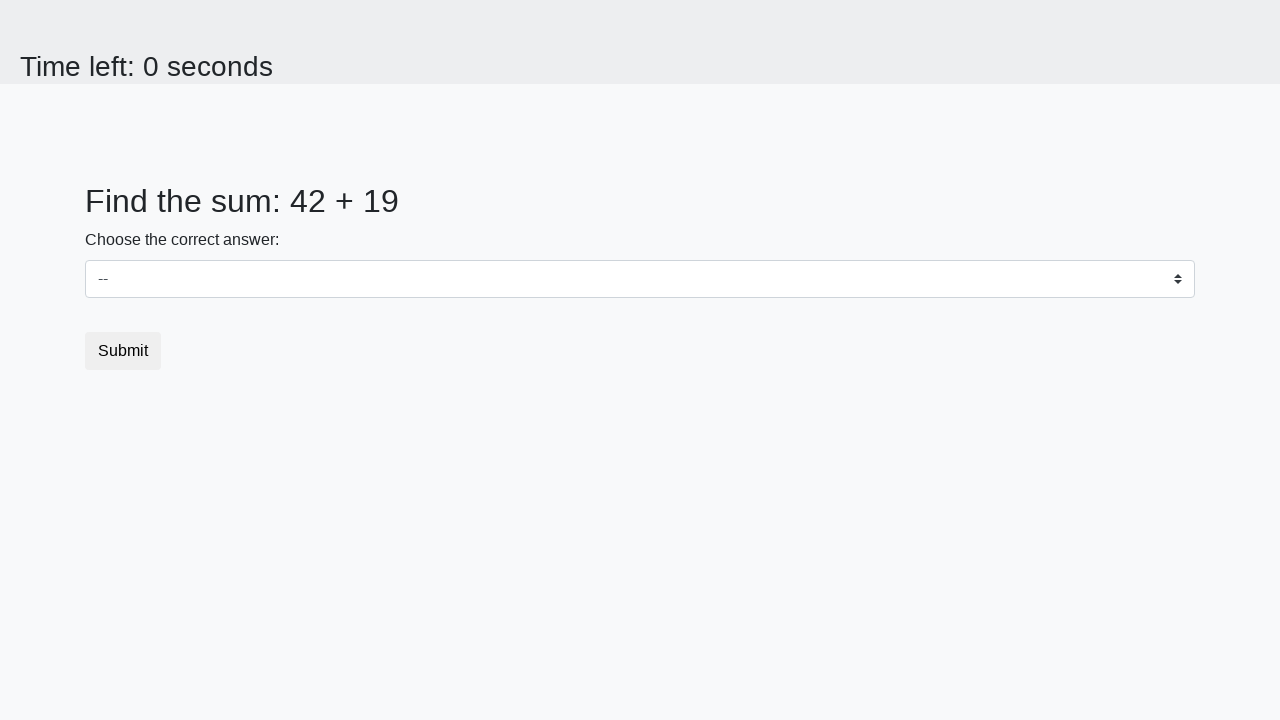

Selected calculated result '61' from dropdown on select
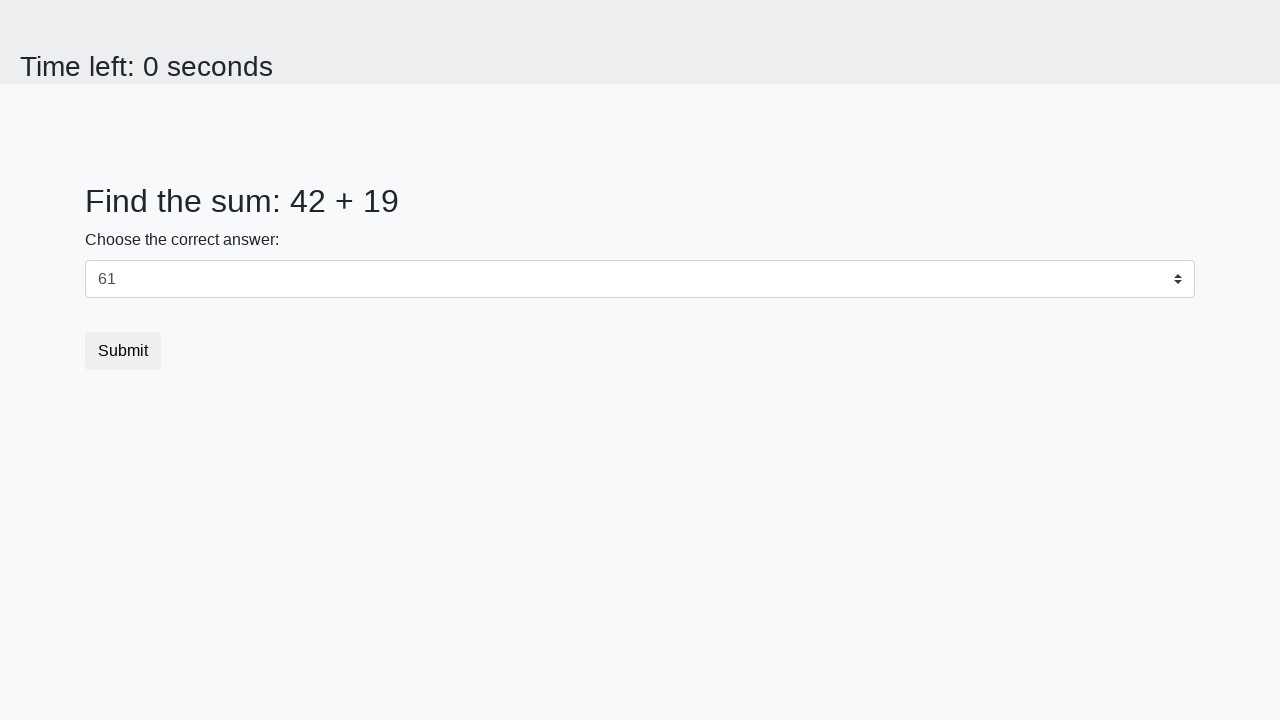

Clicked submit button to complete the form at (123, 351) on button.btn.btn-default
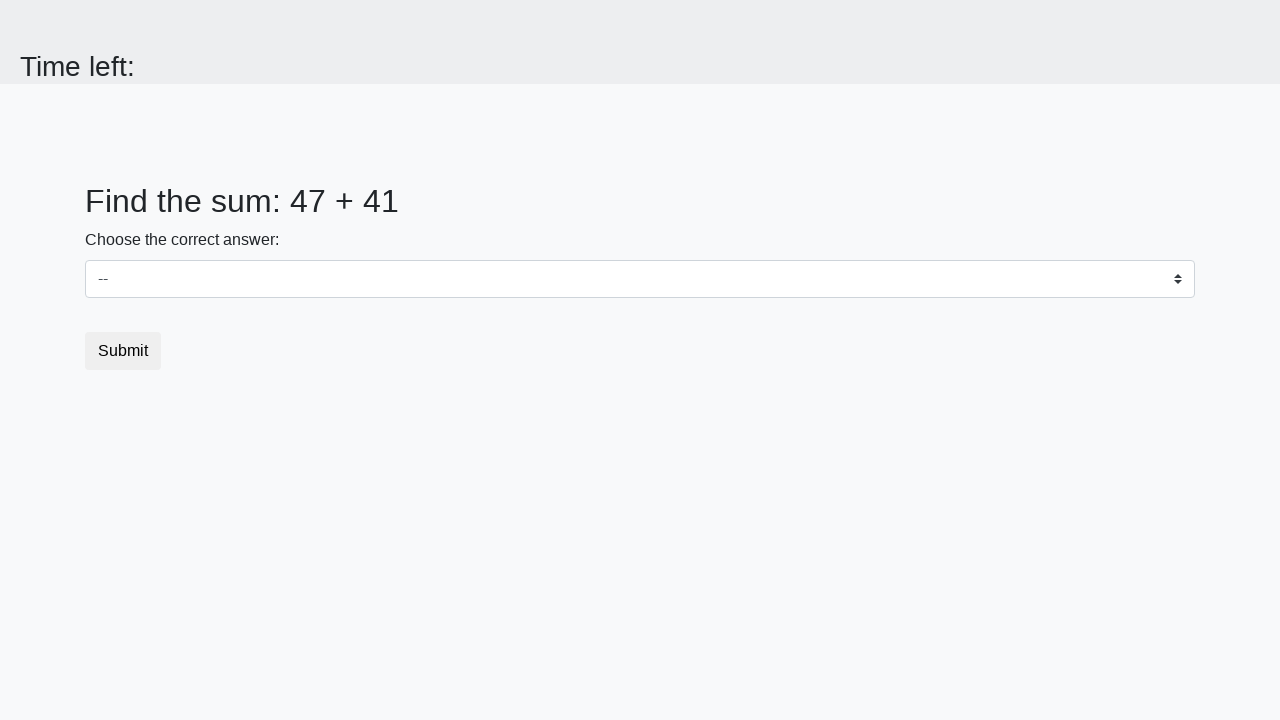

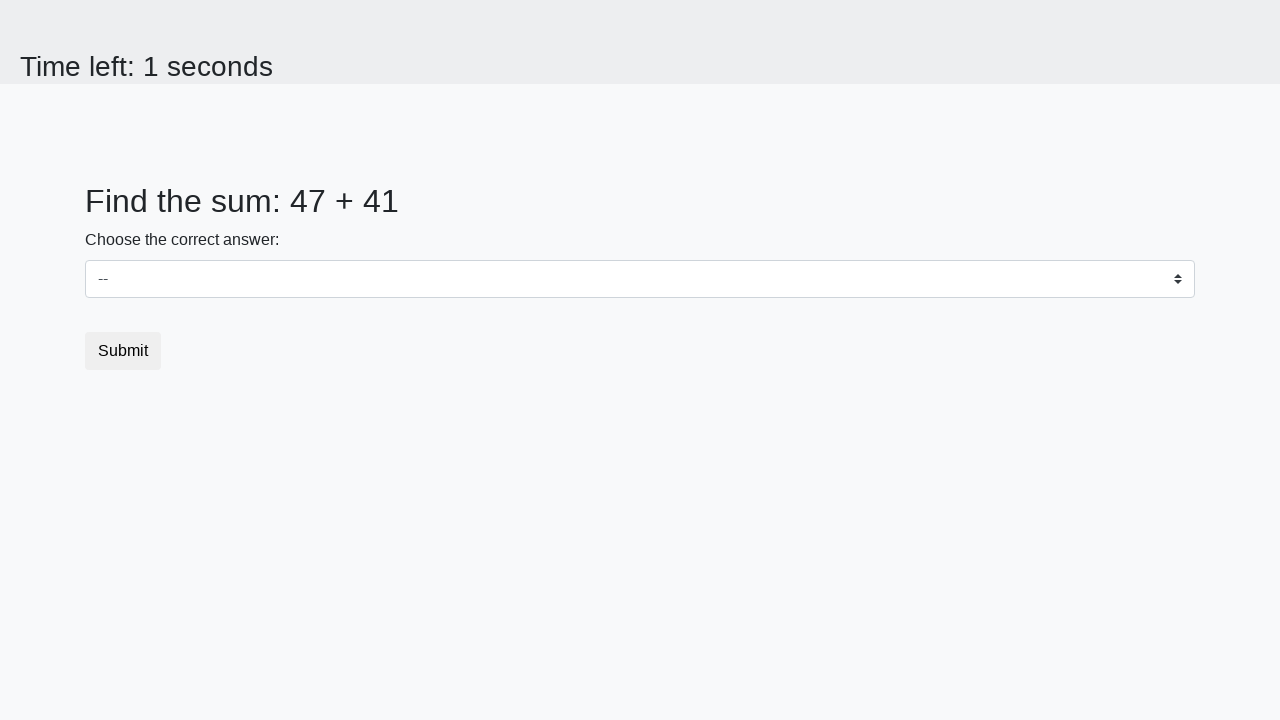